Tests iframe switching functionality by navigating to W3Schools tryit editor, switching to the result iframe, and clicking a button that displays a message.

Starting URL: https://www.w3schools.com/js/tryit.asp?filename=tryjs_myfirst

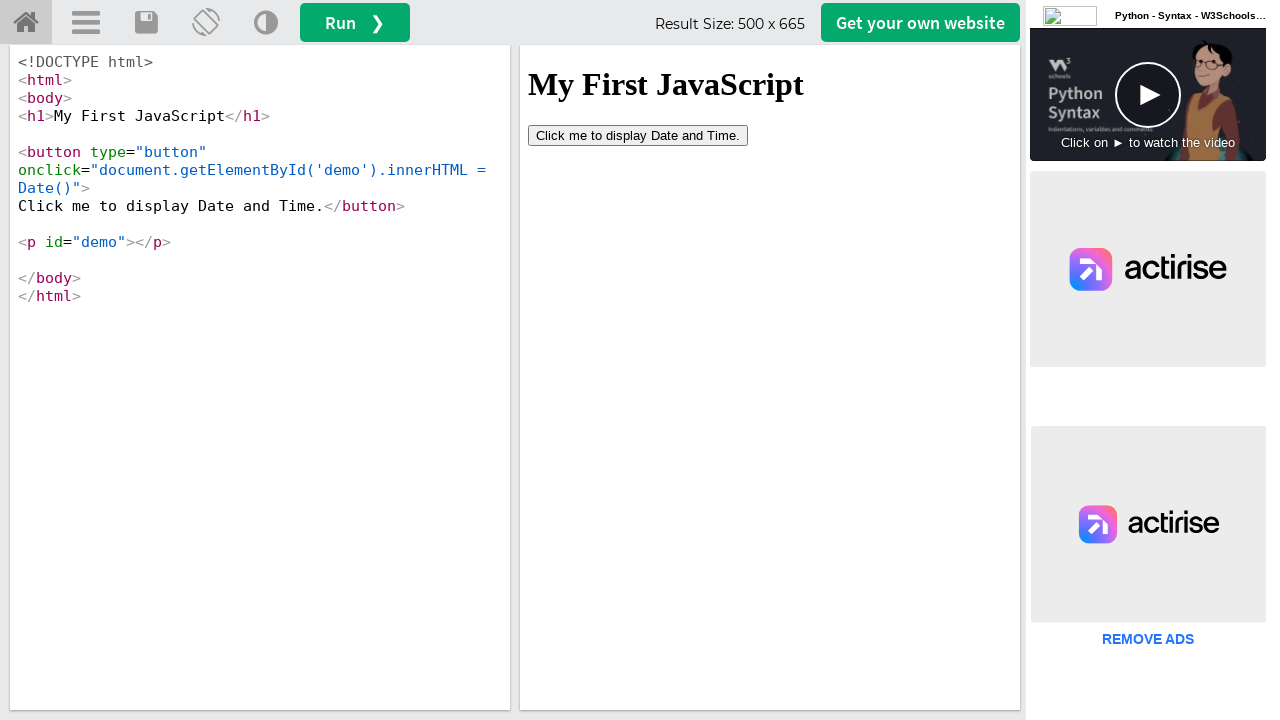

Navigated to W3Schools tryit editor
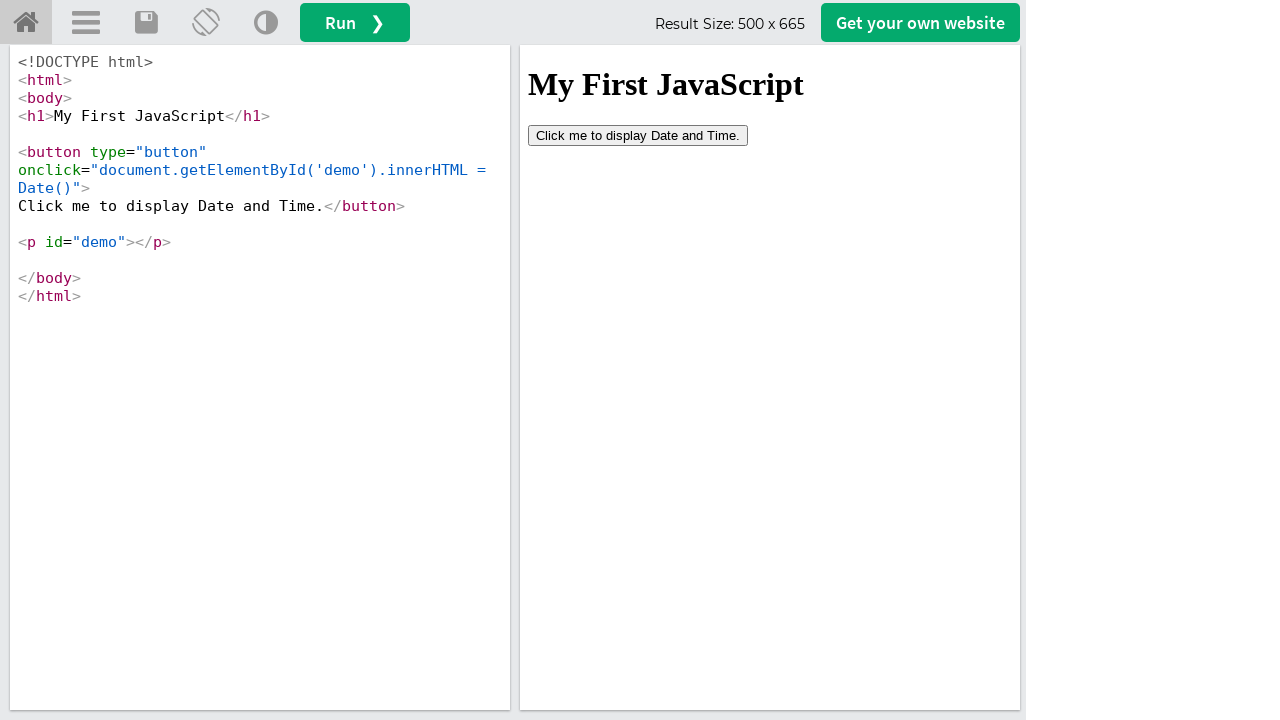

Located the result iframe element
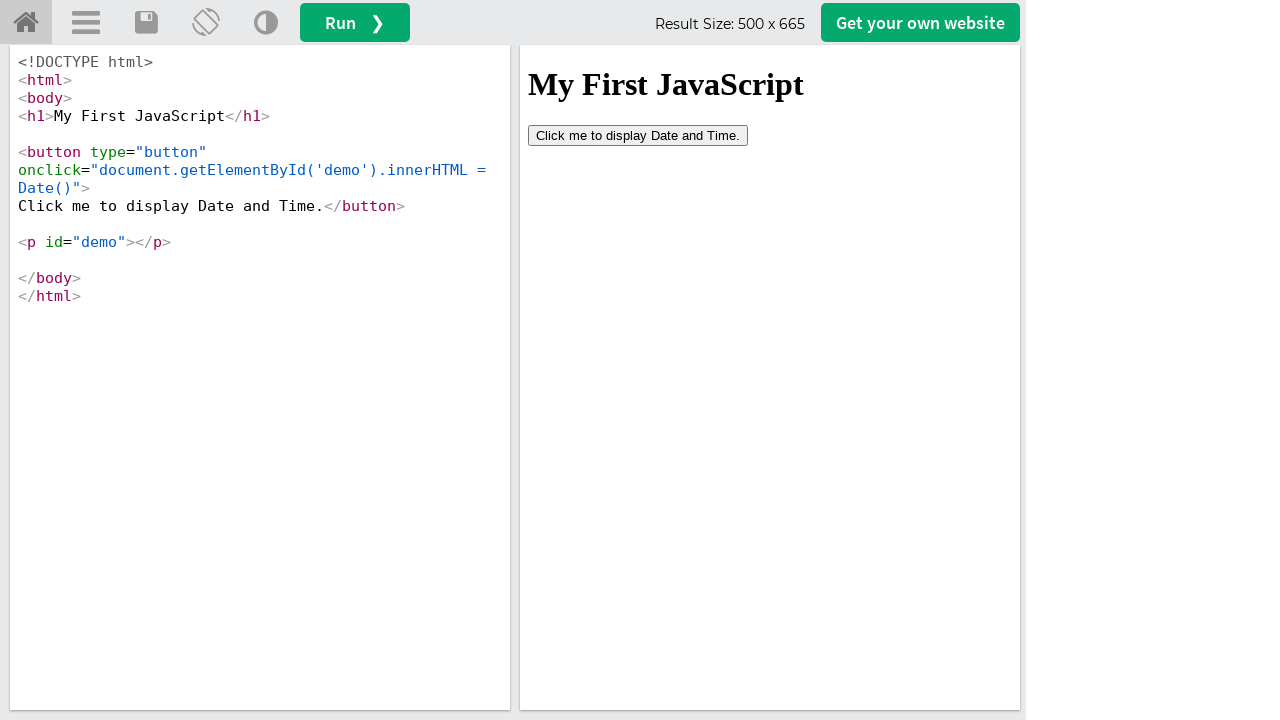

Clicked the 'Click me to display' button inside the iframe at (638, 135) on iframe#iframeResult >> internal:control=enter-frame >> xpath=//button[contains(t
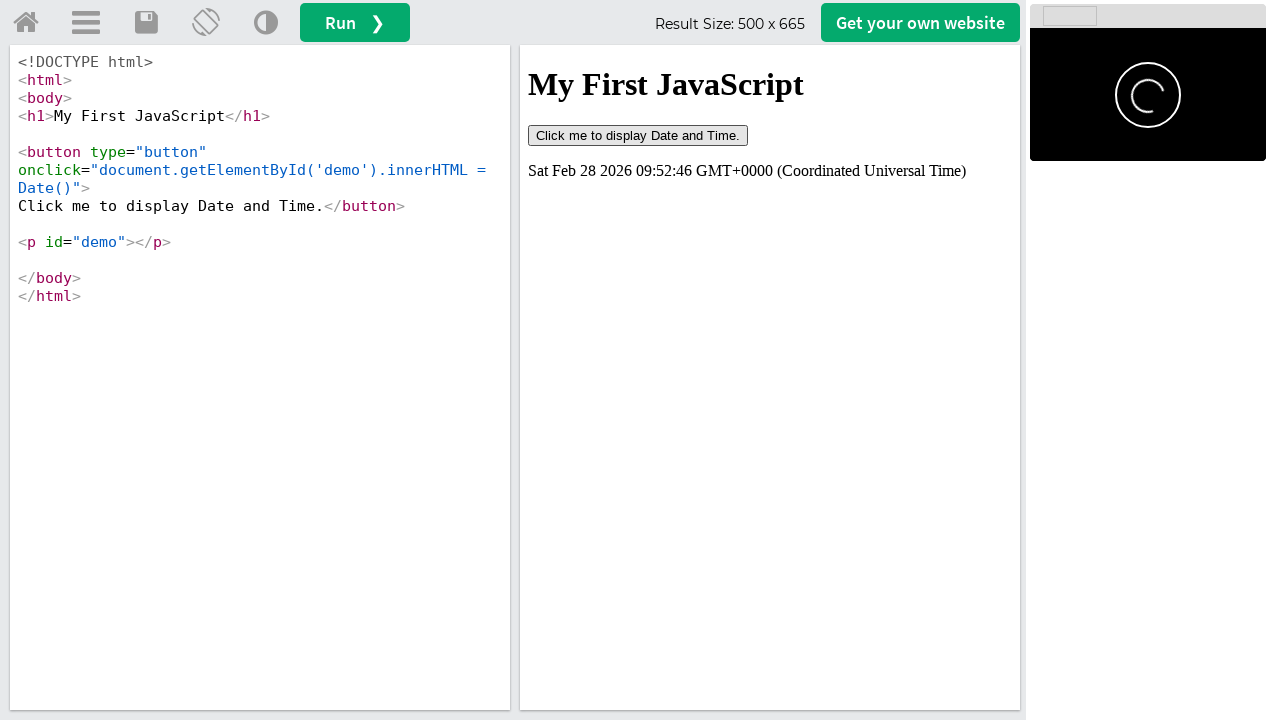

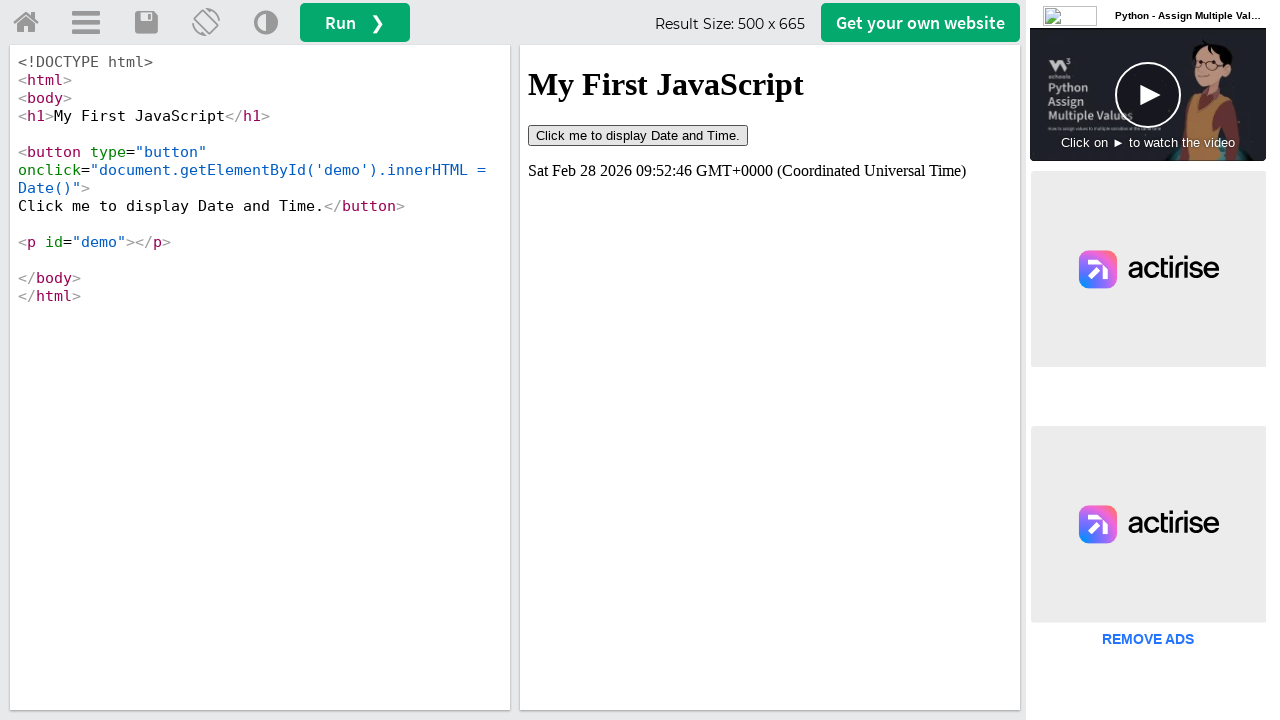